Navigates to Craigslist Washington DC homepage and clicks on the home+garden category link using partial link text matching

Starting URL: https://washingtondc.craigslist.org/

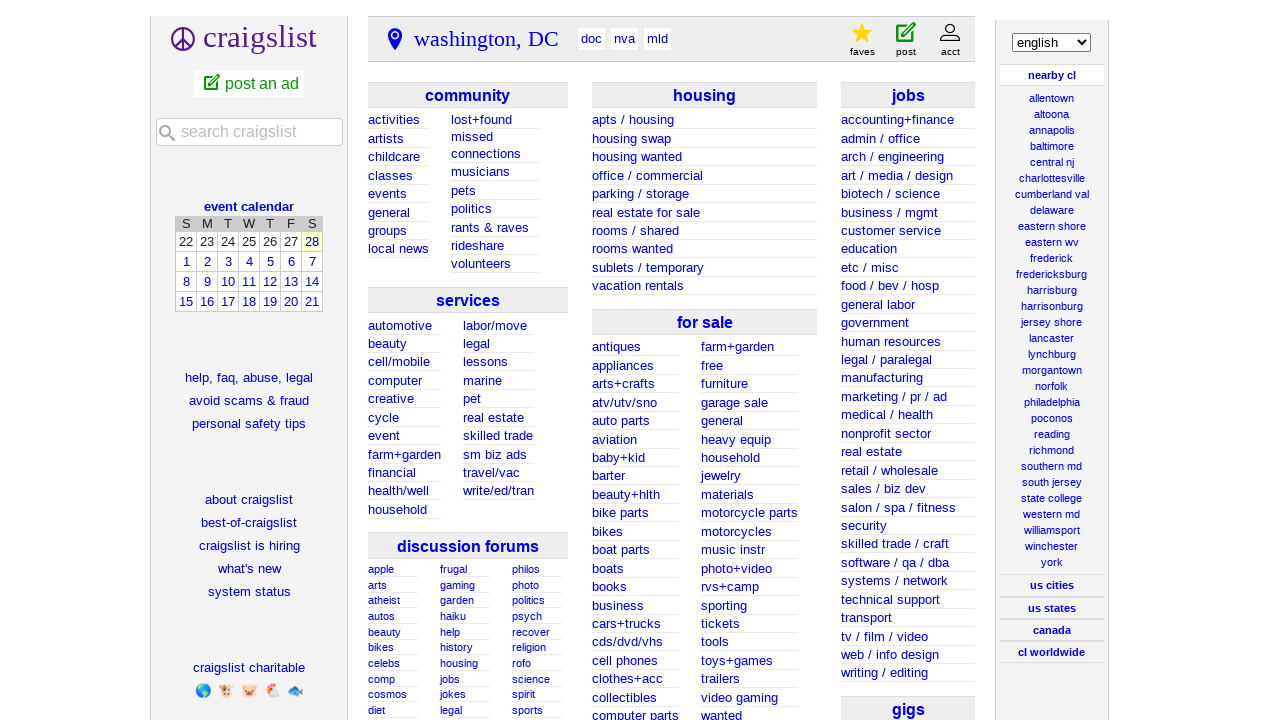

Navigated to Craigslist Washington DC homepage
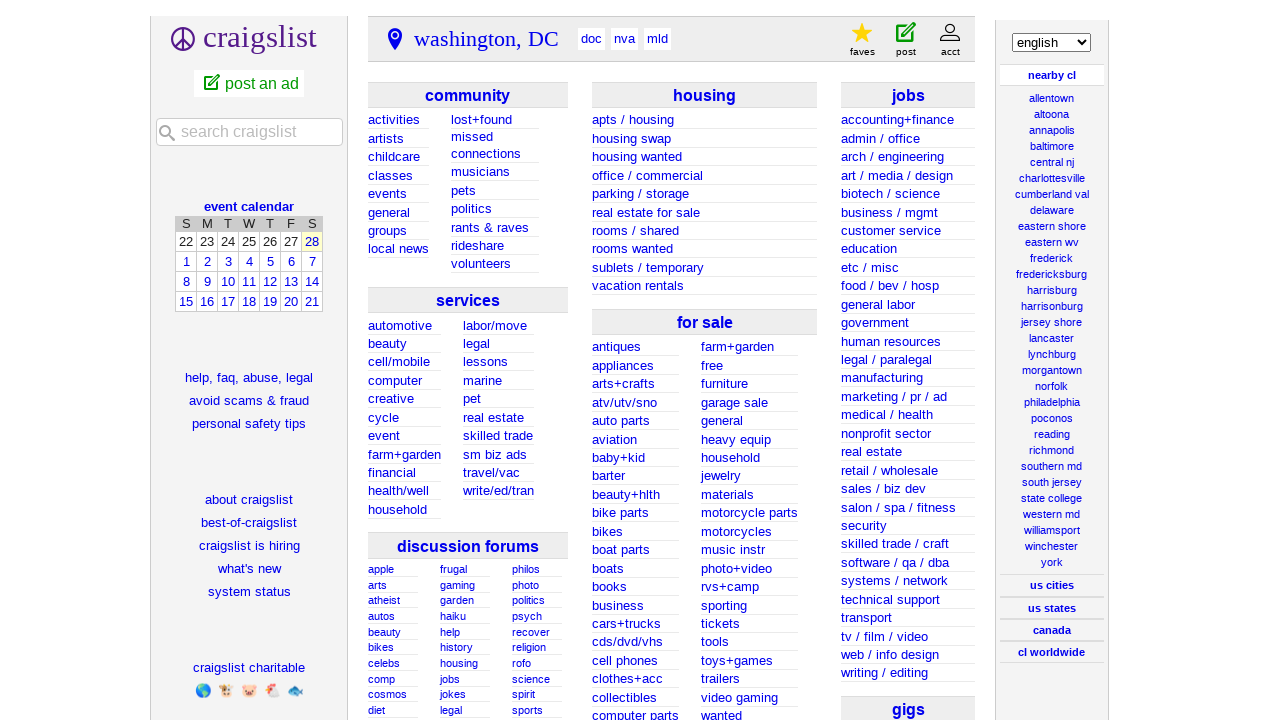

Clicked on the home+garden category link at (404, 454) on a:has-text('+garden')
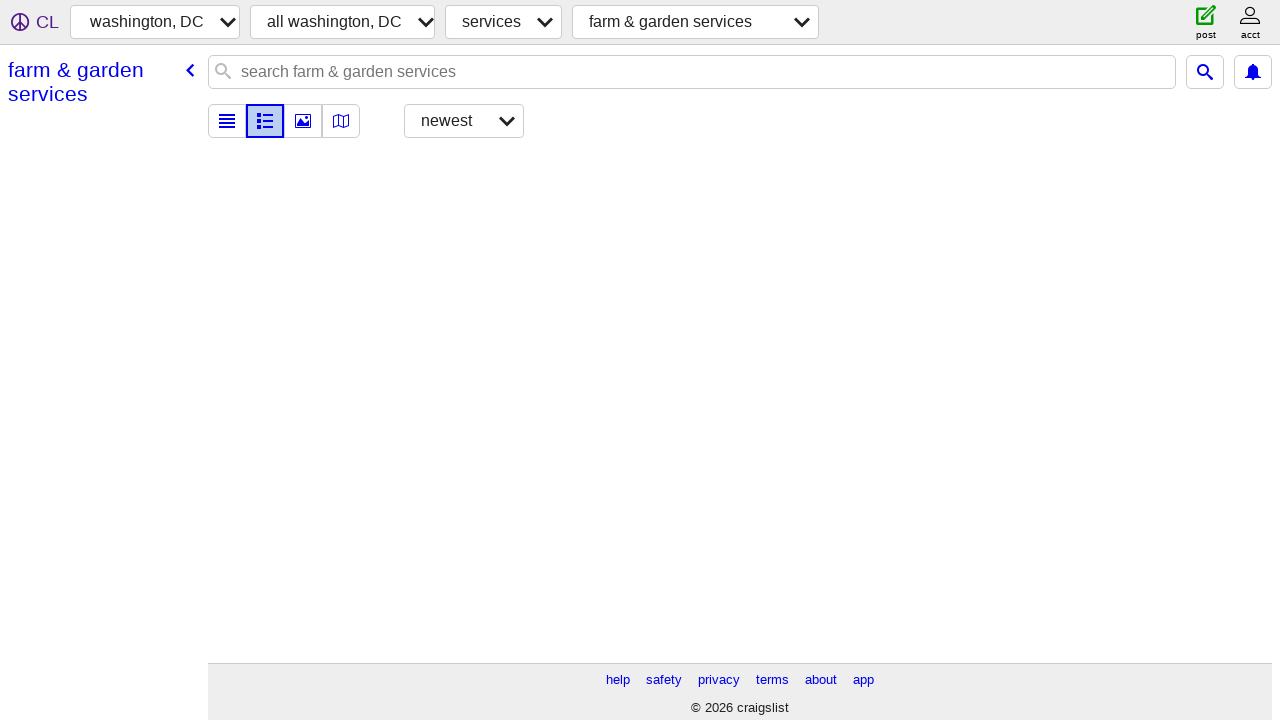

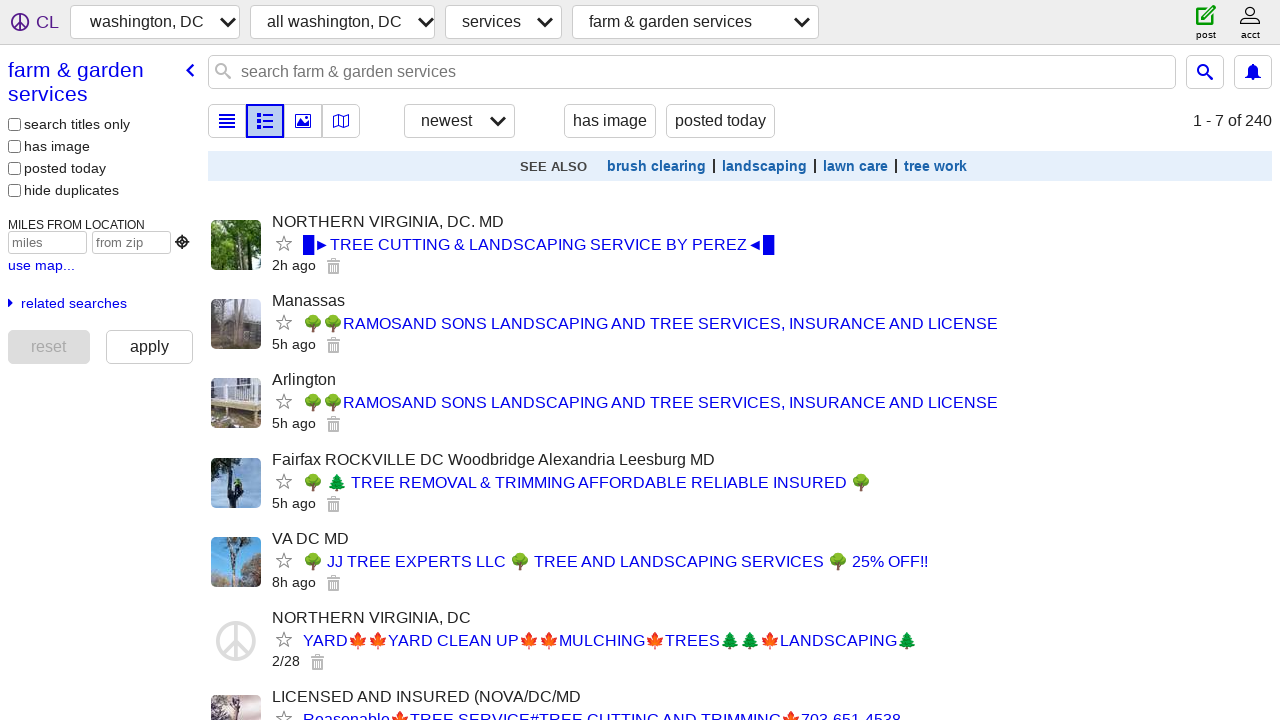